Tests file upload functionality by uploading a test file and verifying the success message

Starting URL: https://the-internet.herokuapp.com

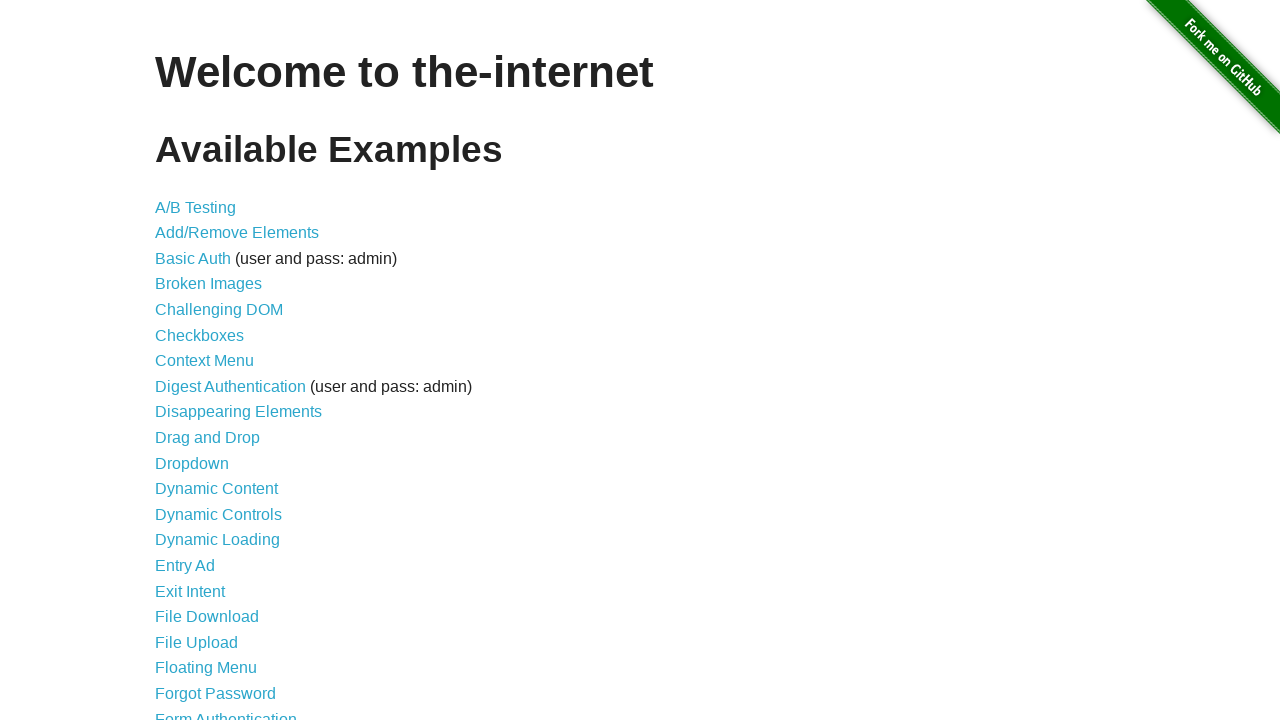

Clicked on File Upload link at (196, 642) on a:text('File Upload')
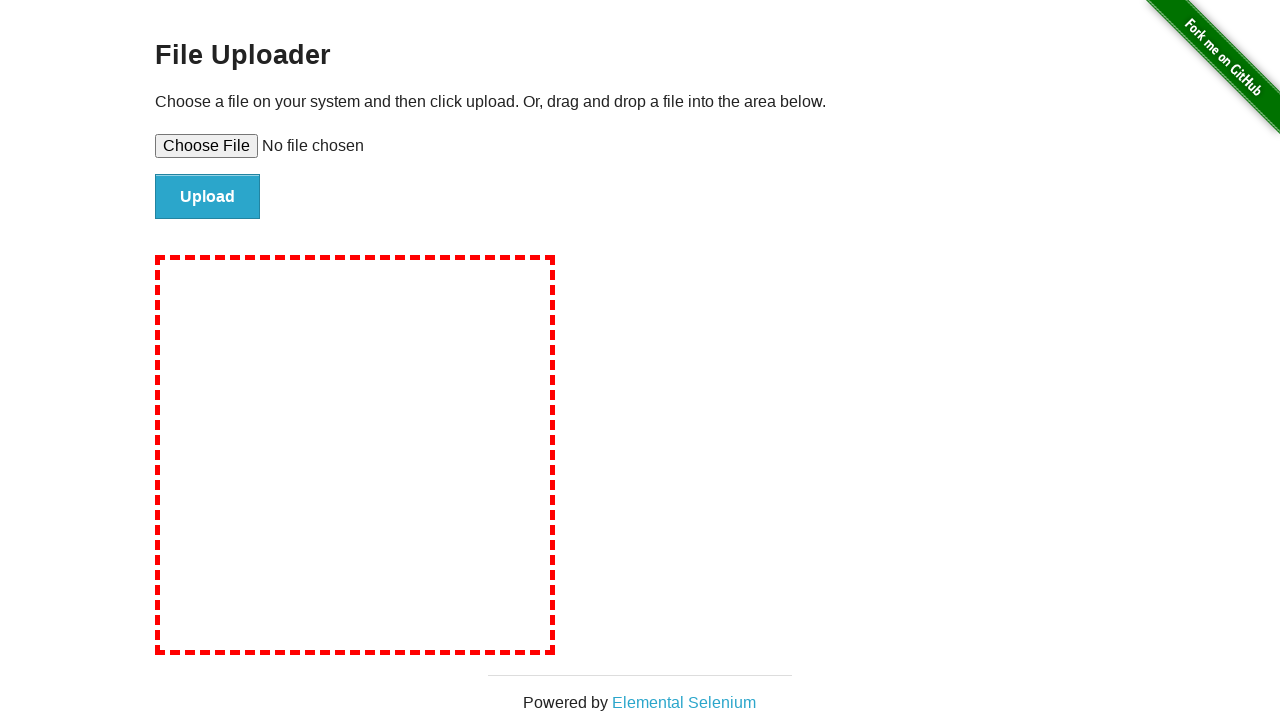

File Uploader page loaded
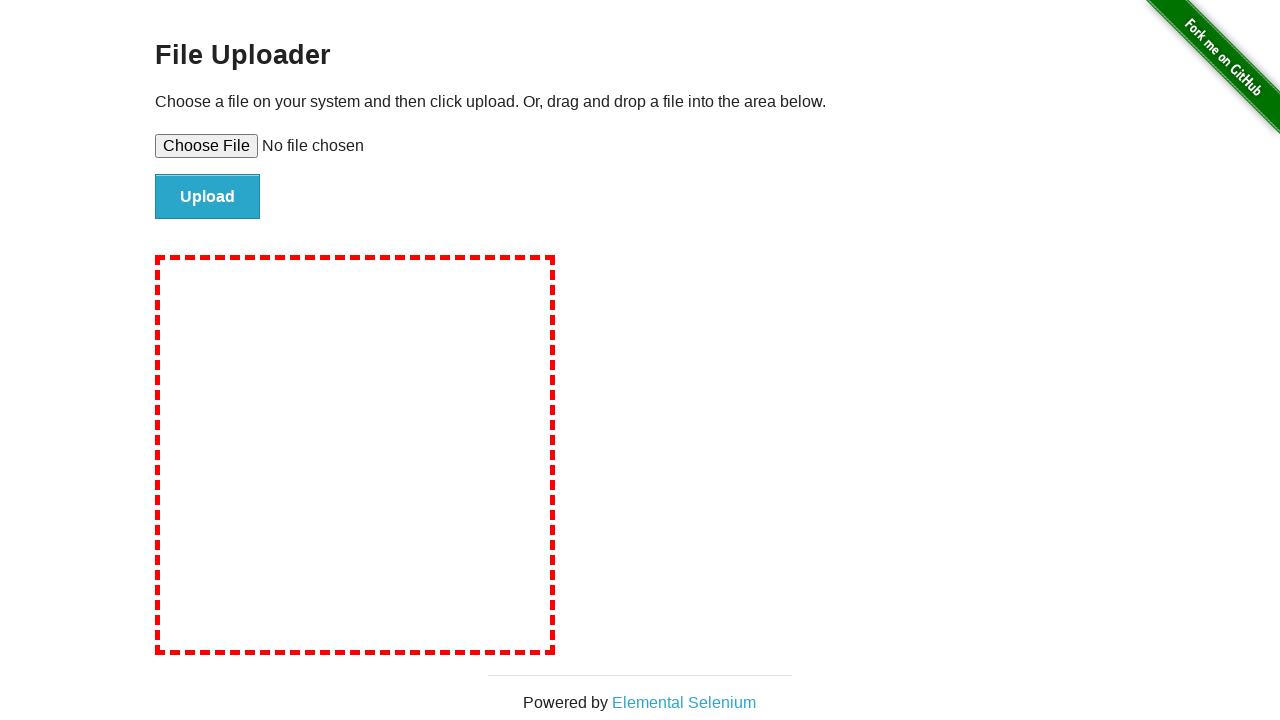

Created temporary test file for upload
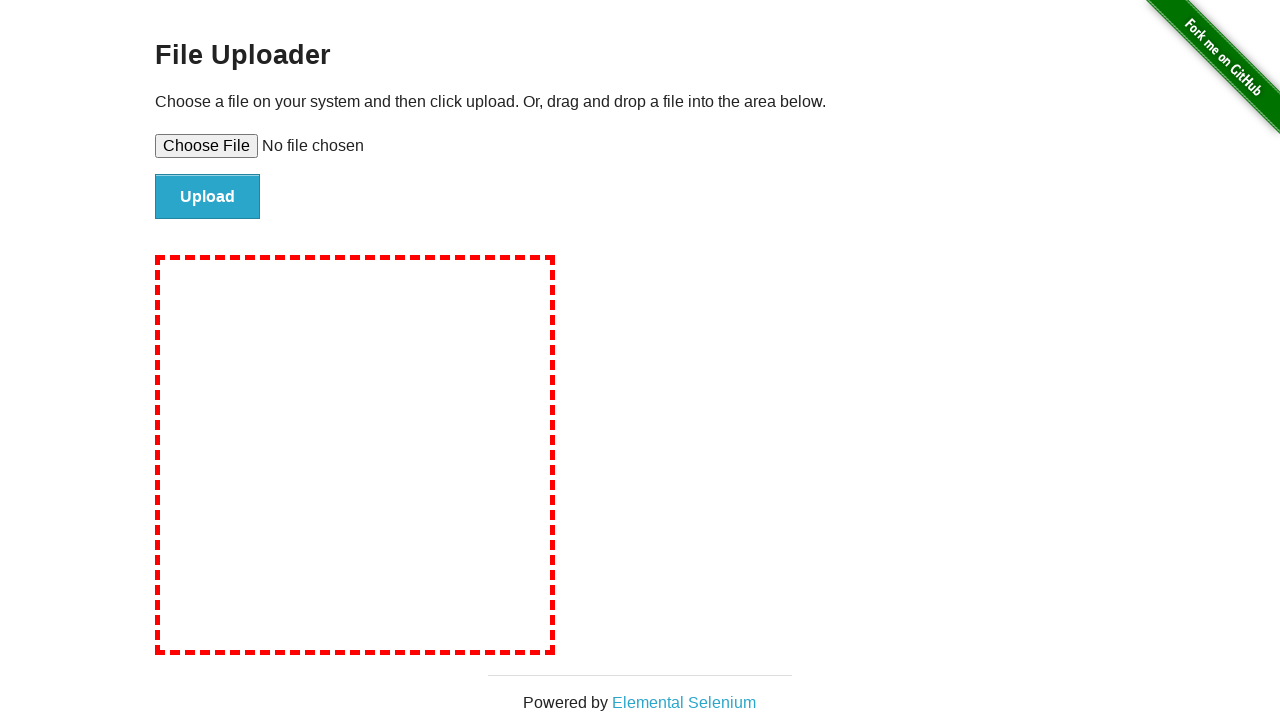

Set input file for upload
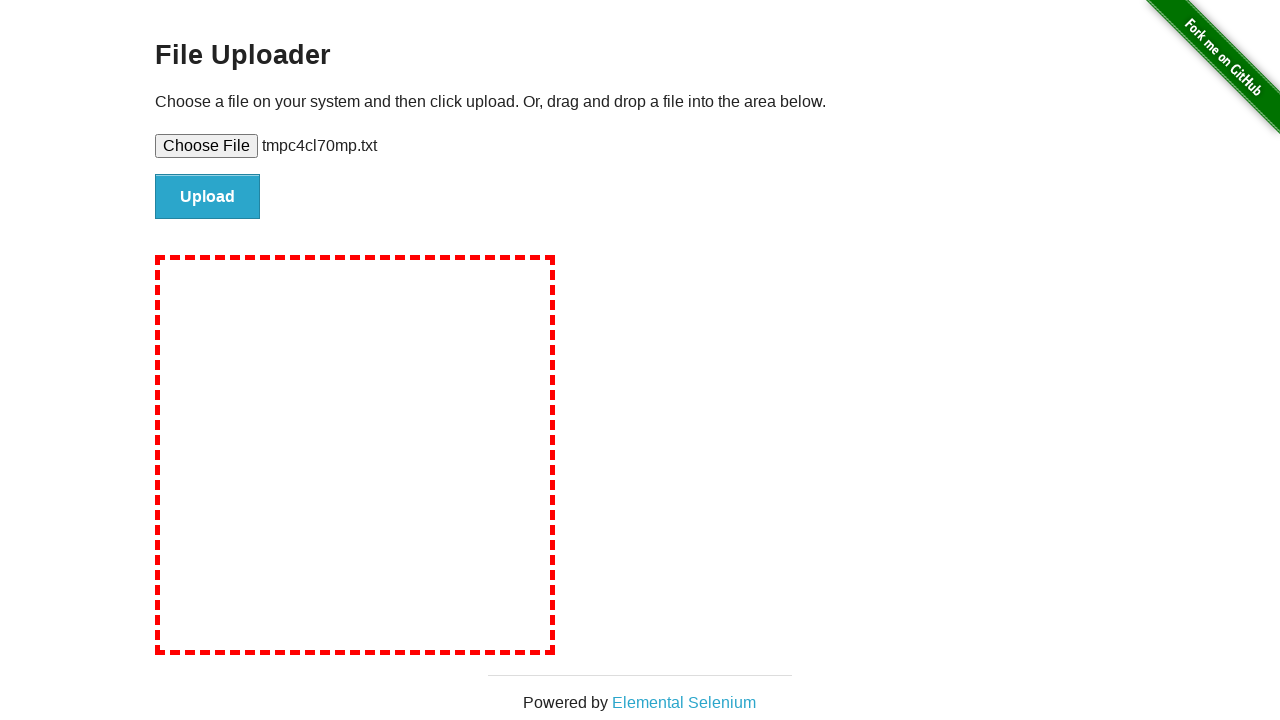

Clicked file submit button at (208, 197) on #file-submit
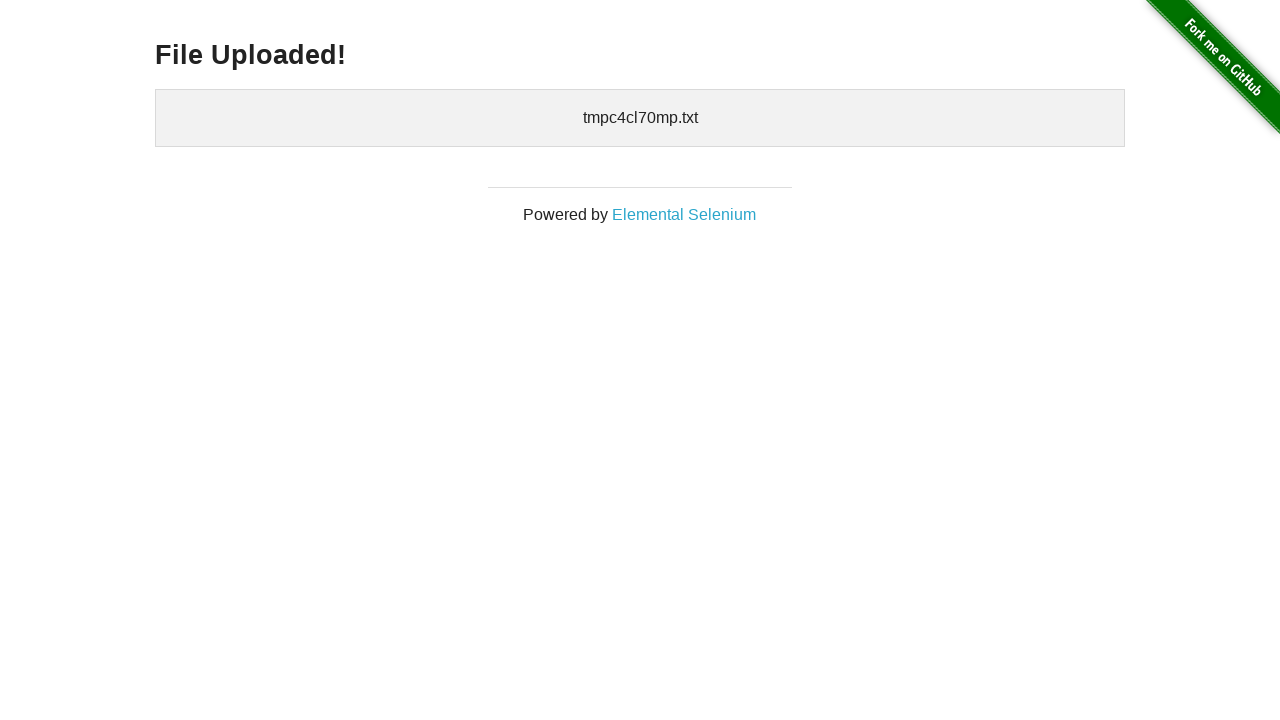

File upload success message displayed
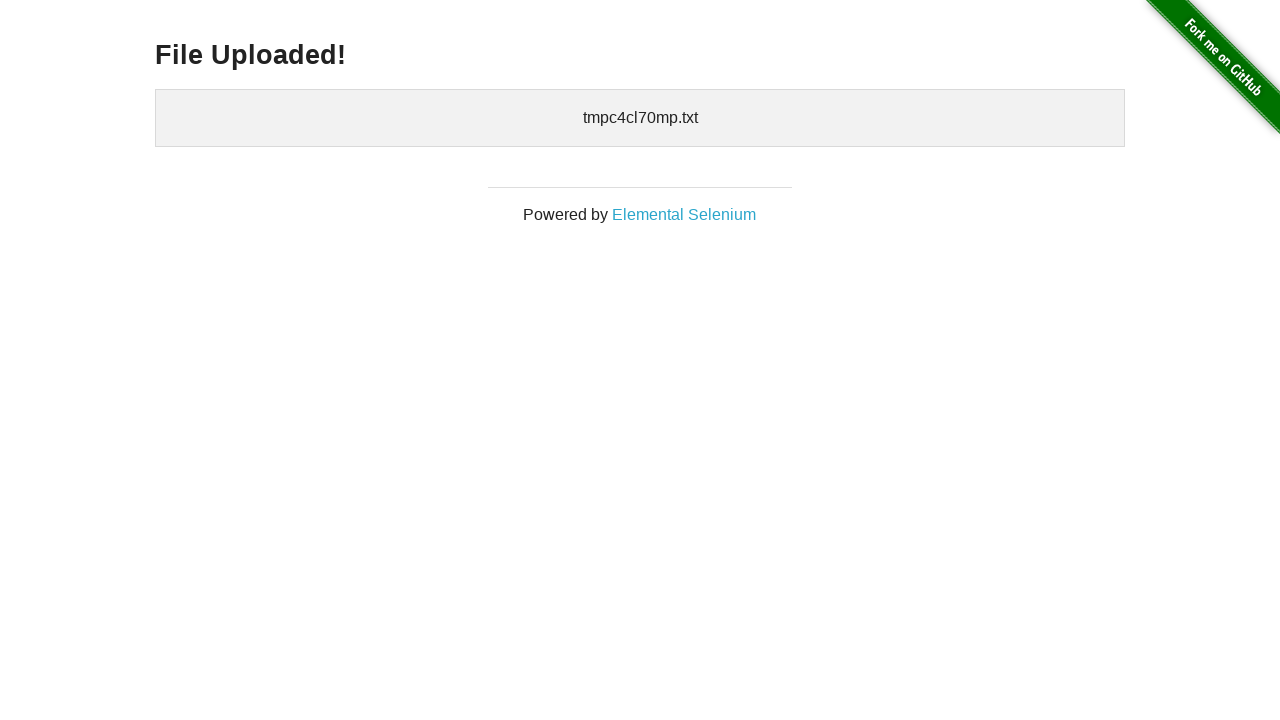

Uploaded file name verified in UI
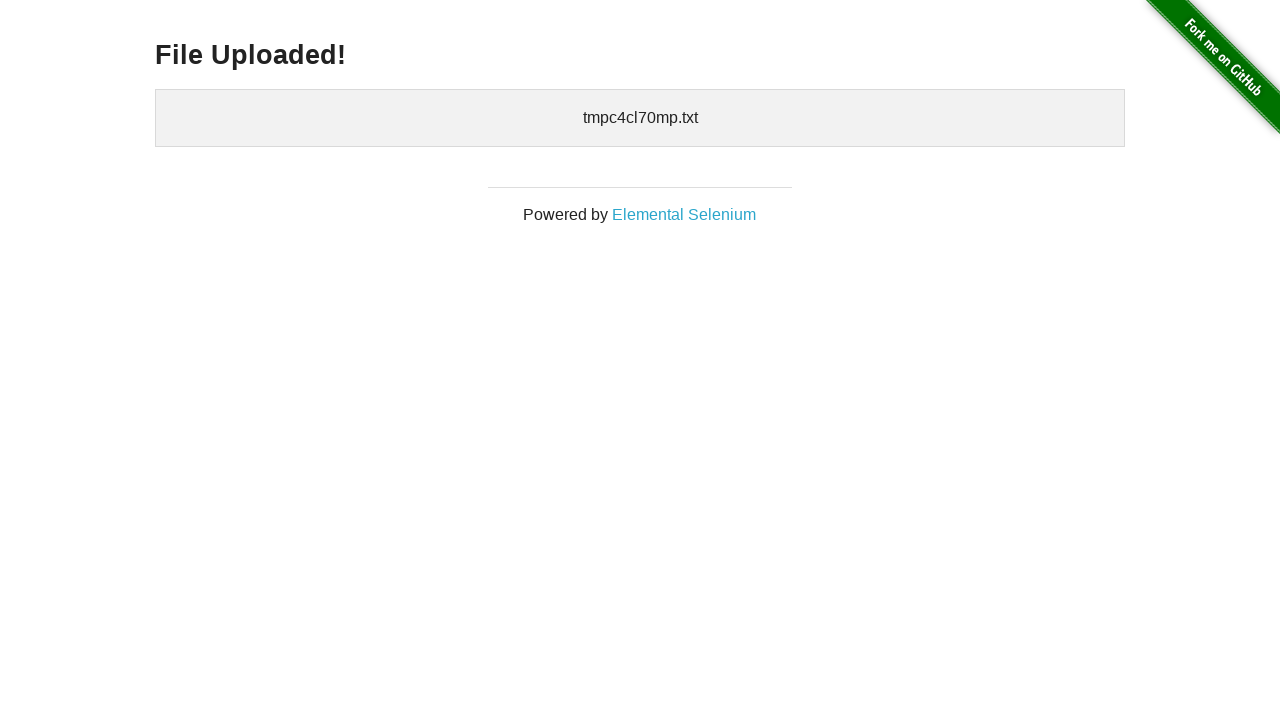

Cleaned up temporary test file
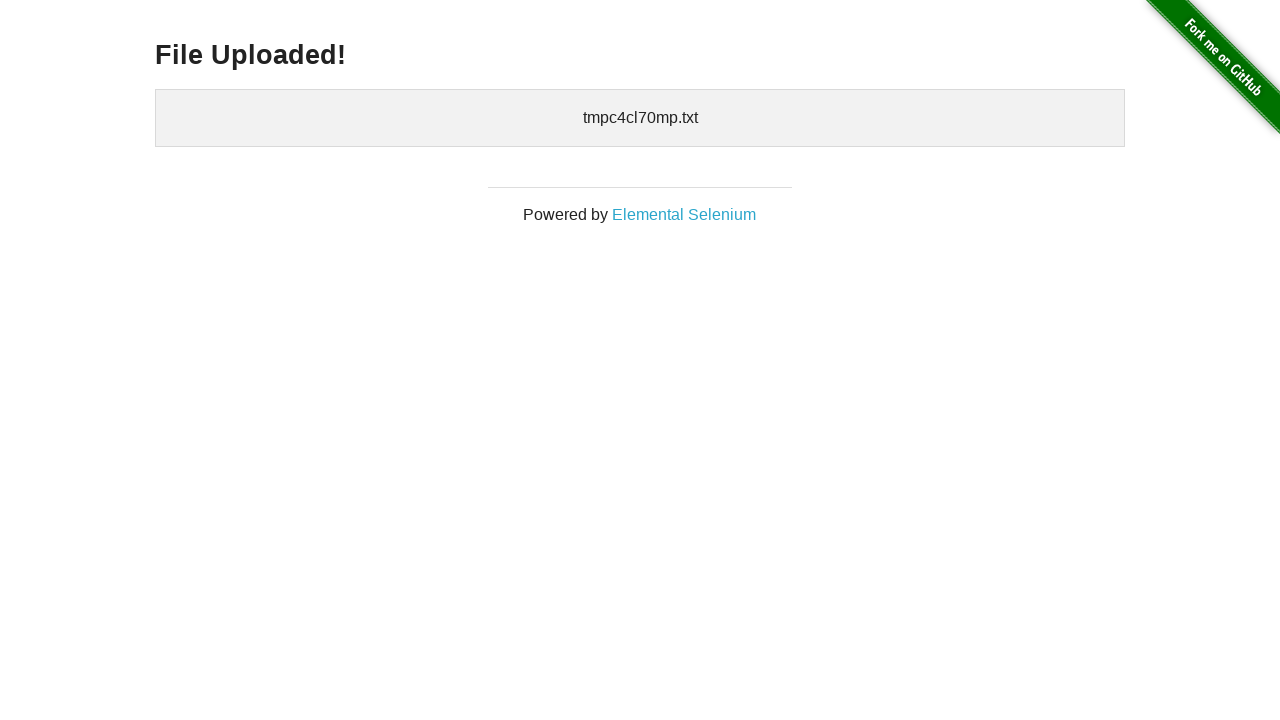

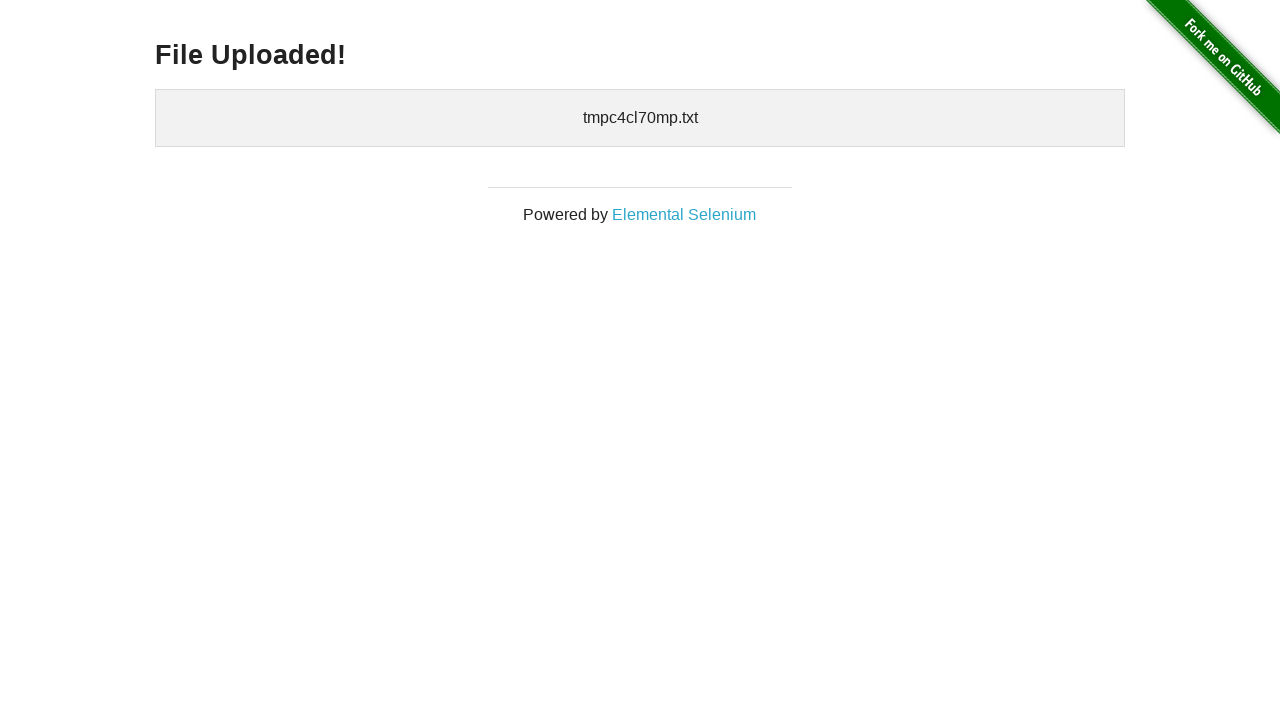